Simple navigation test that opens the Akaunting application homepage

Starting URL: https://app.akaunting.com/

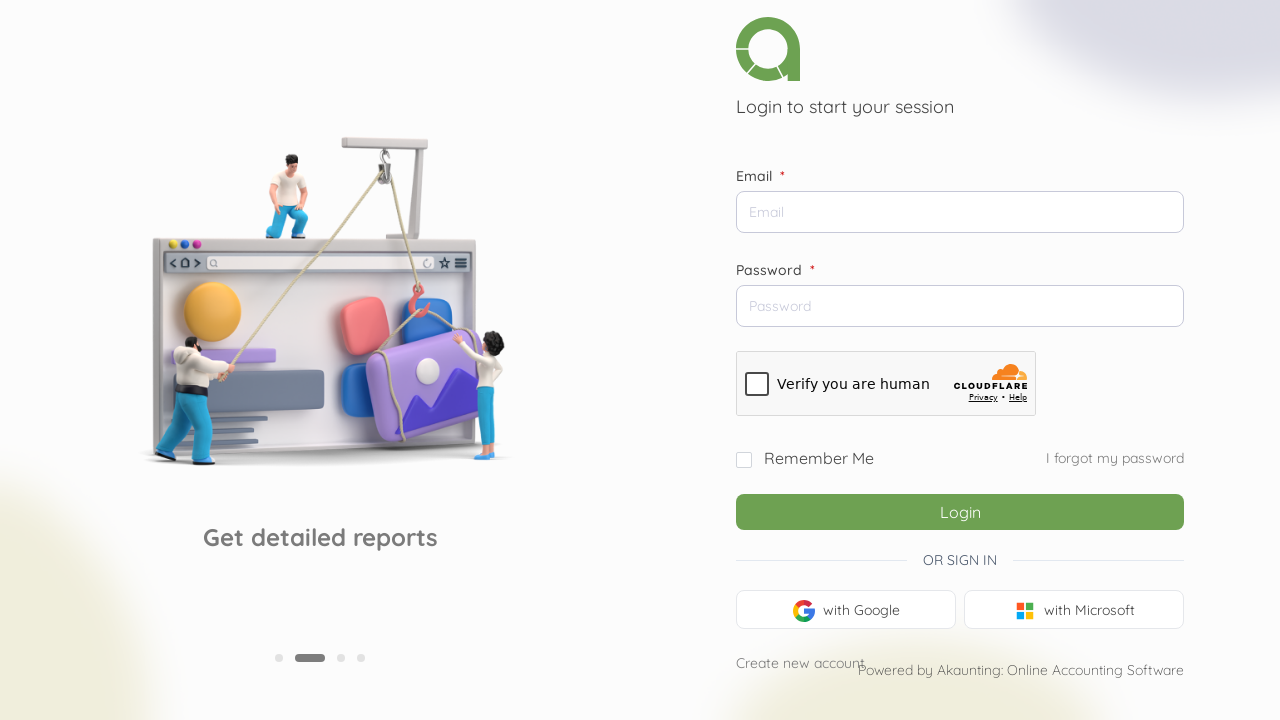

Waited for Akaunting homepage to load (domcontentloaded state)
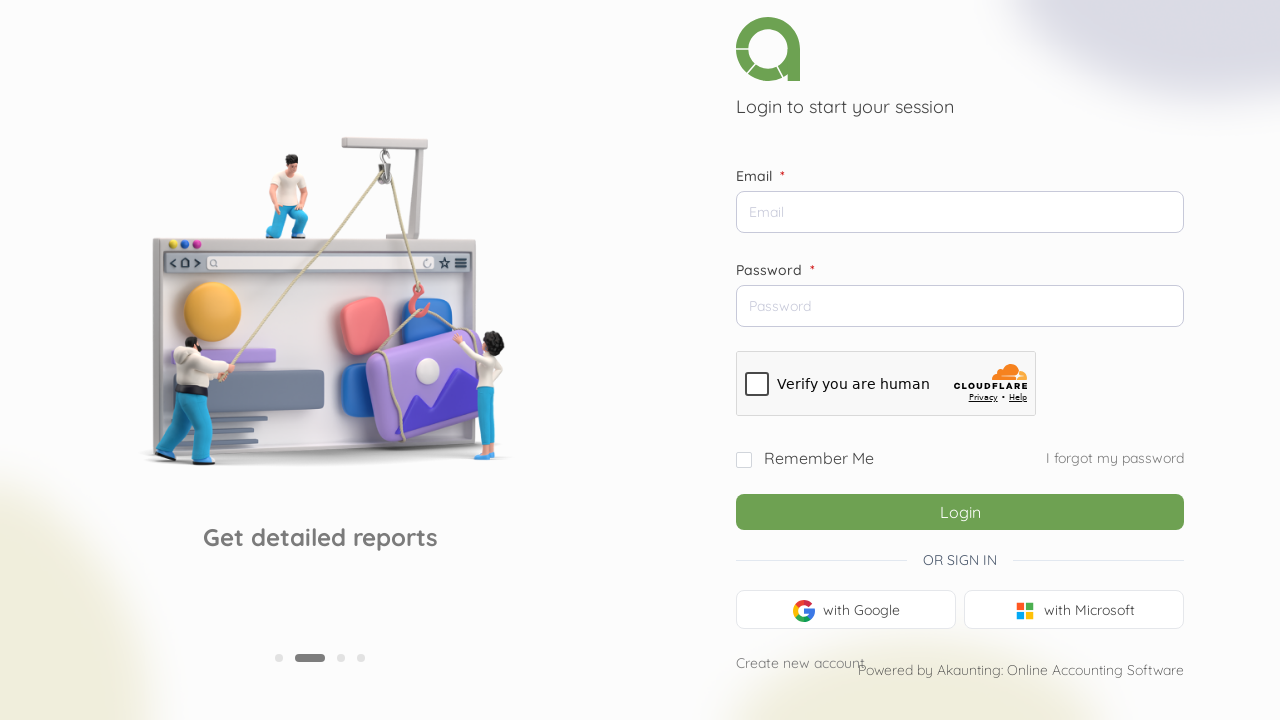

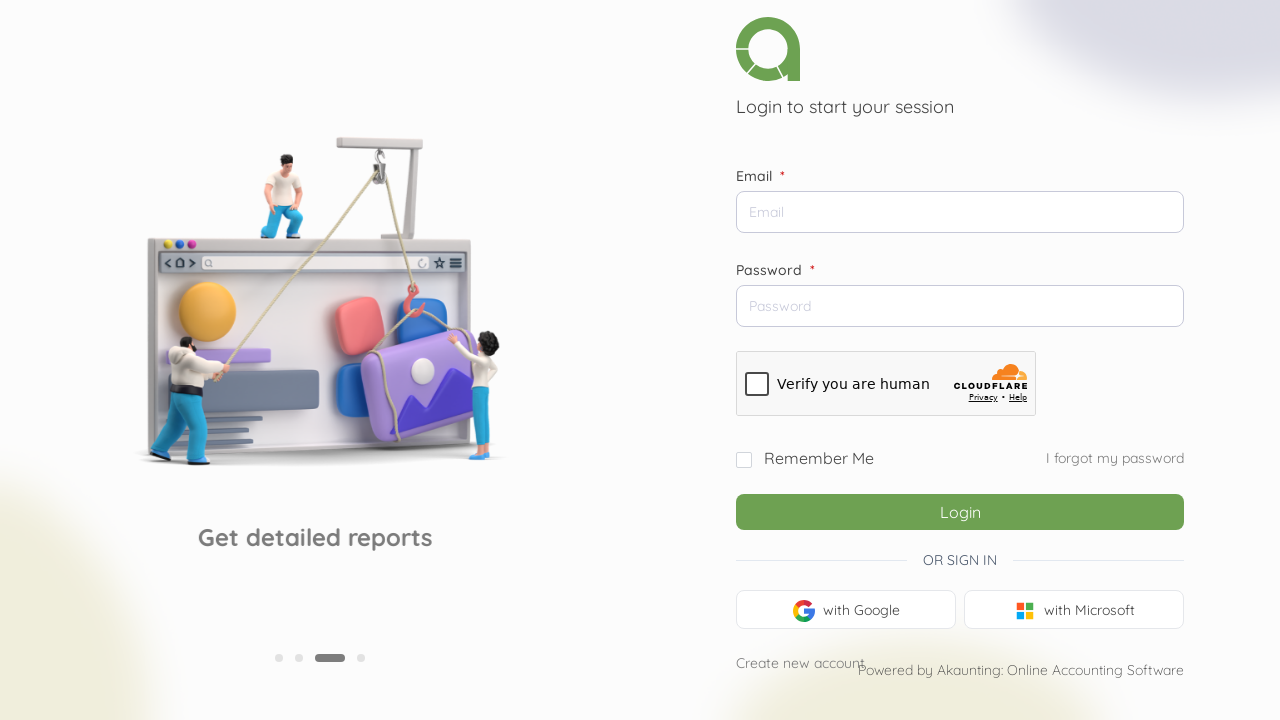